Tests the selectable functionality by clicking on multiple selectable items

Starting URL: https://jqueryui.com/demos/

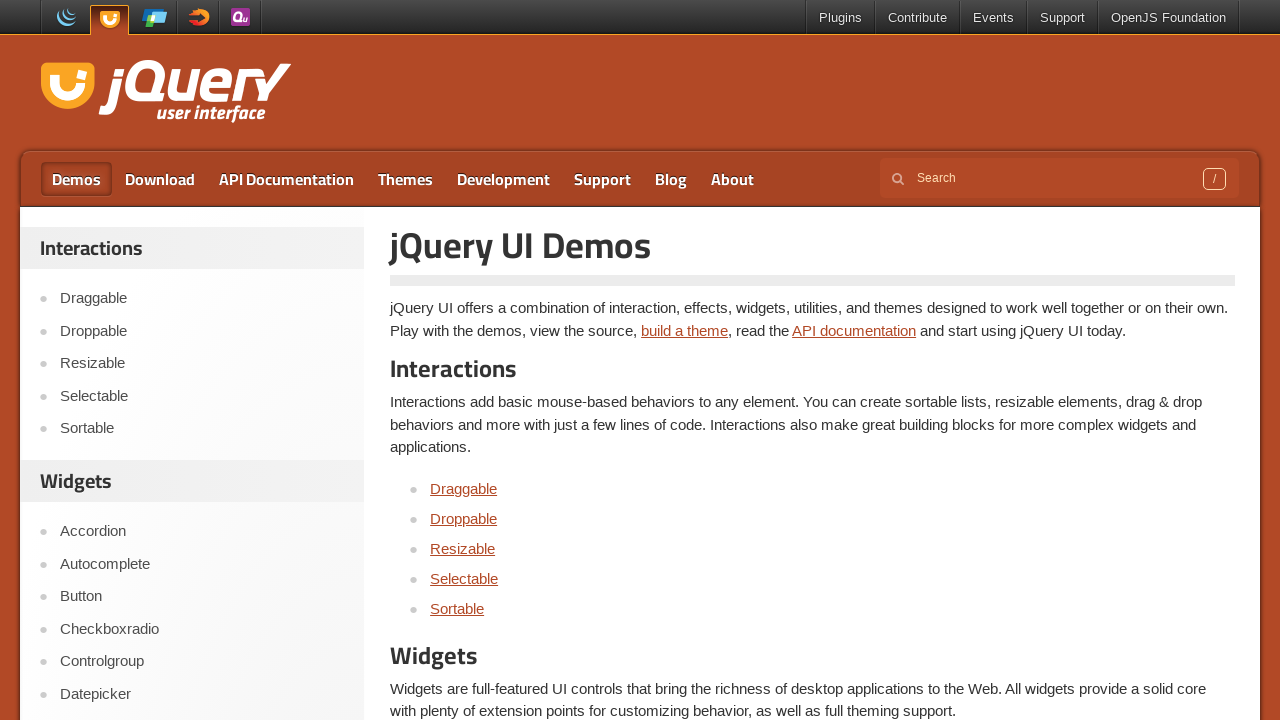

Clicked on Selectable link in sidebar at (202, 396) on xpath=//*[@id='sidebar']/aside[1]/ul/li[4]/a
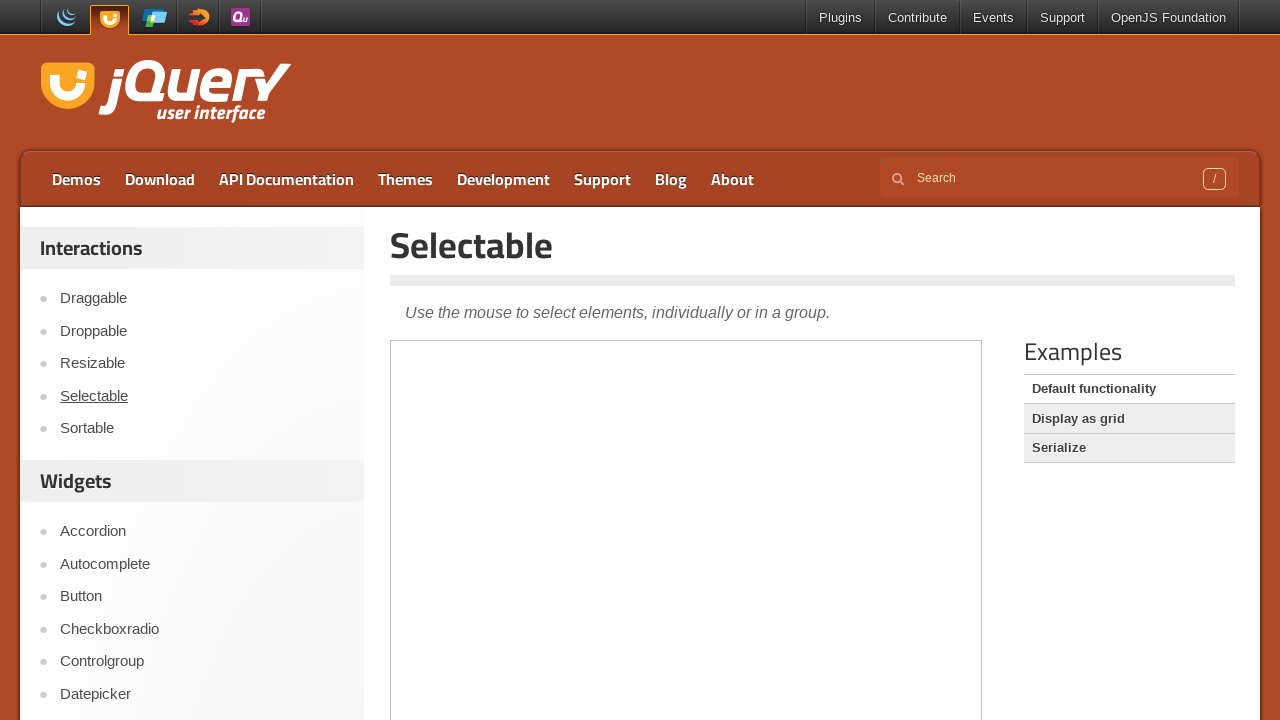

Accessed first iframe containing selectable items
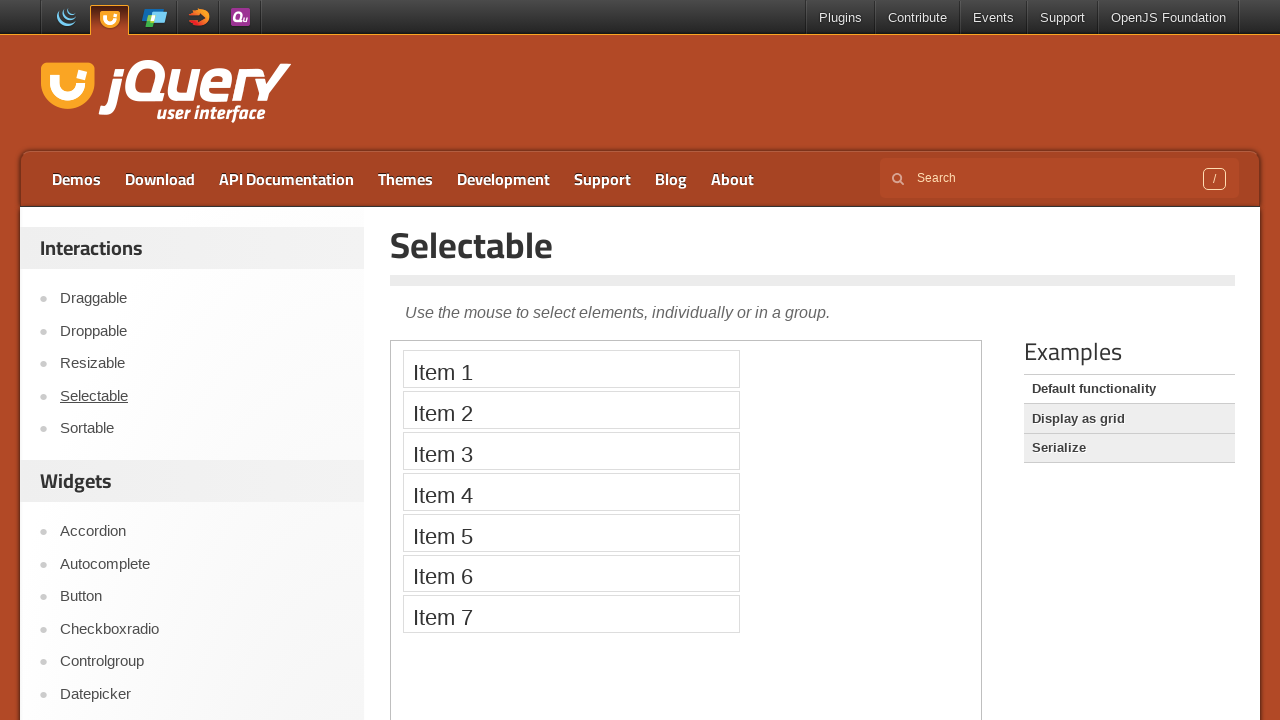

Clicked on Item 2 at (571, 410) on iframe >> nth=0 >> internal:control=enter-frame >> xpath=//li[contains(text(),'I
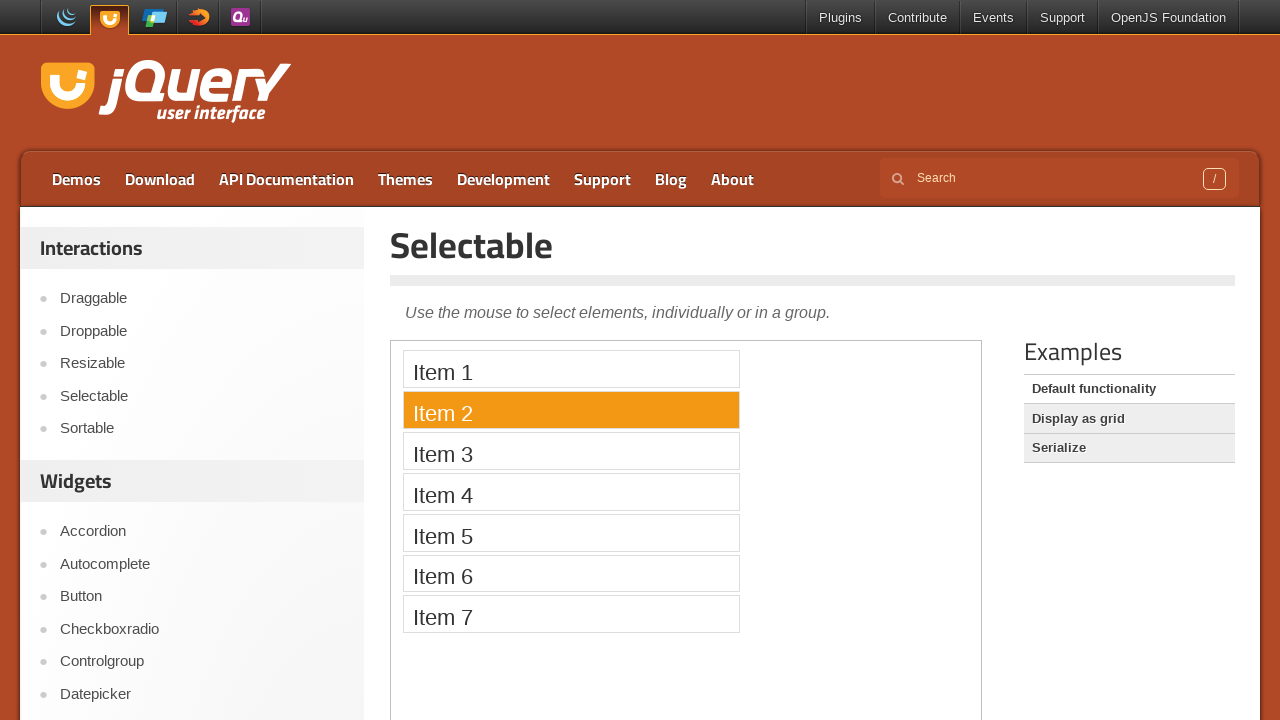

Clicked on Item 3 at (571, 451) on iframe >> nth=0 >> internal:control=enter-frame >> xpath=//li[contains(text(),'I
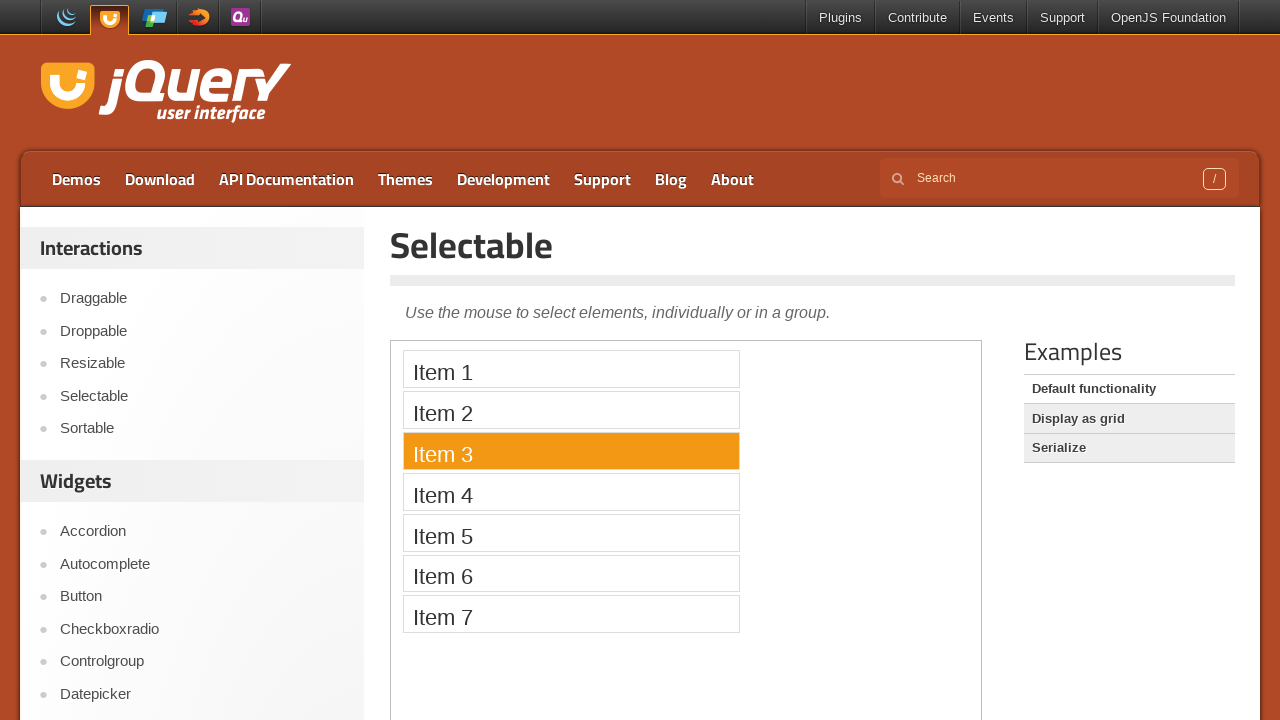

Clicked on Item 4 at (571, 492) on iframe >> nth=0 >> internal:control=enter-frame >> xpath=//li[contains(text(),'I
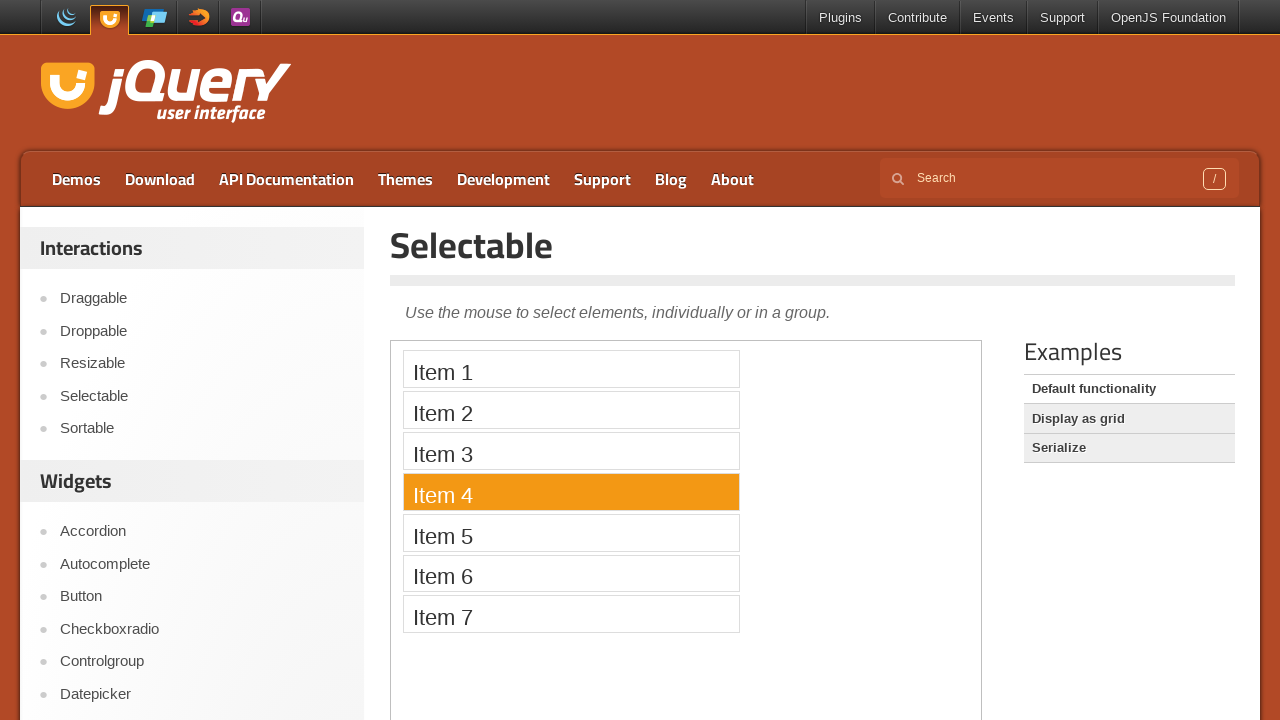

Clicked on Item 5 at (571, 532) on iframe >> nth=0 >> internal:control=enter-frame >> xpath=//li[contains(text(),'I
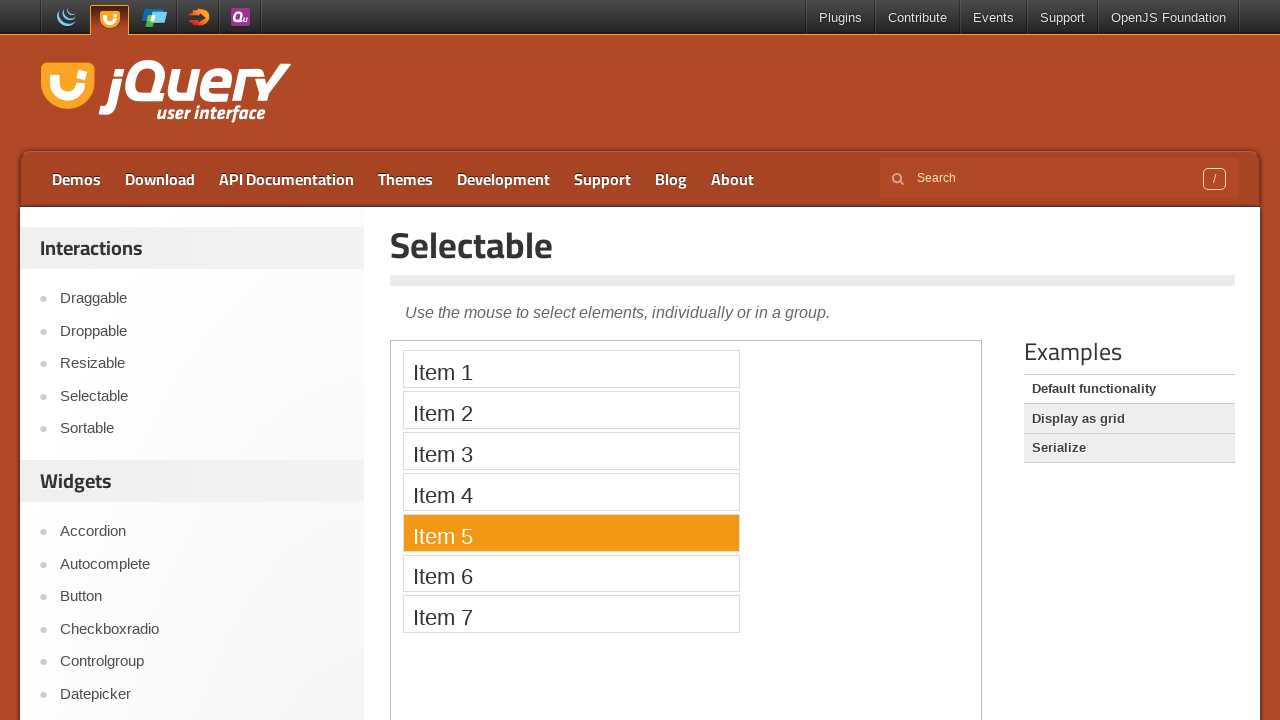

Clicked on Item 6 at (571, 573) on iframe >> nth=0 >> internal:control=enter-frame >> xpath=//li[contains(text(),'I
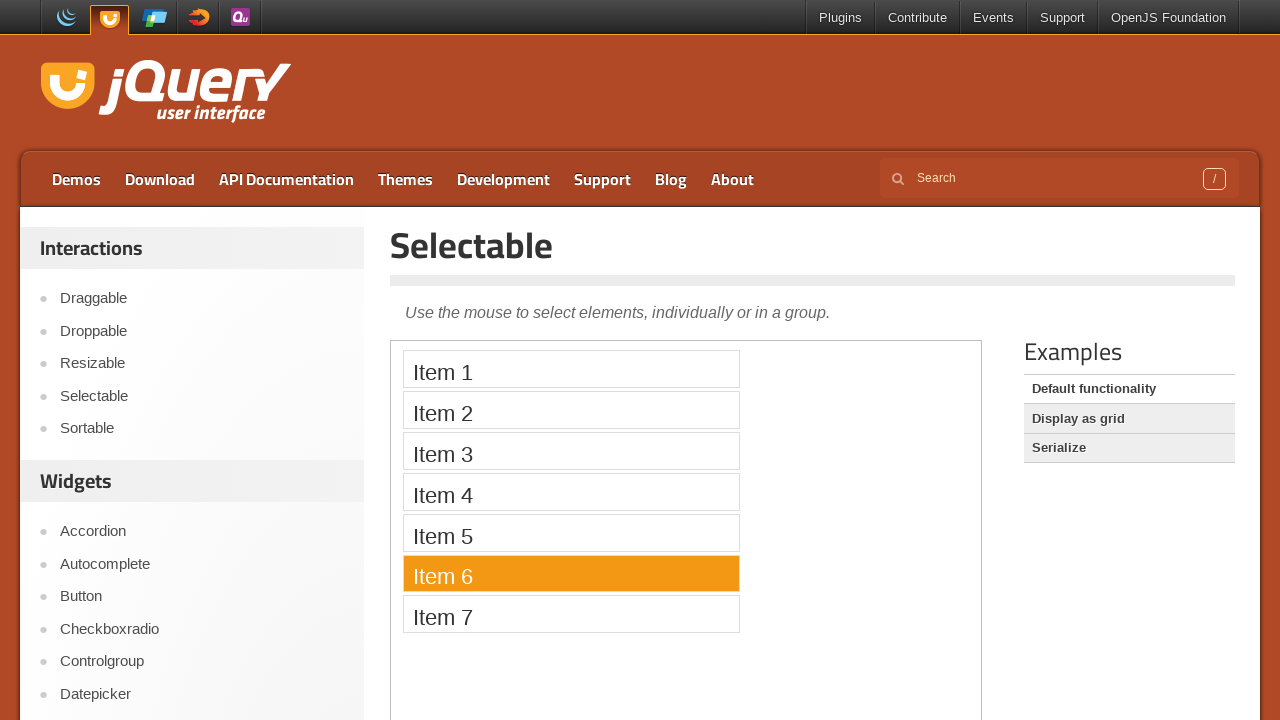

Clicked on Item 7 at (571, 614) on iframe >> nth=0 >> internal:control=enter-frame >> xpath=//li[contains(text(),'I
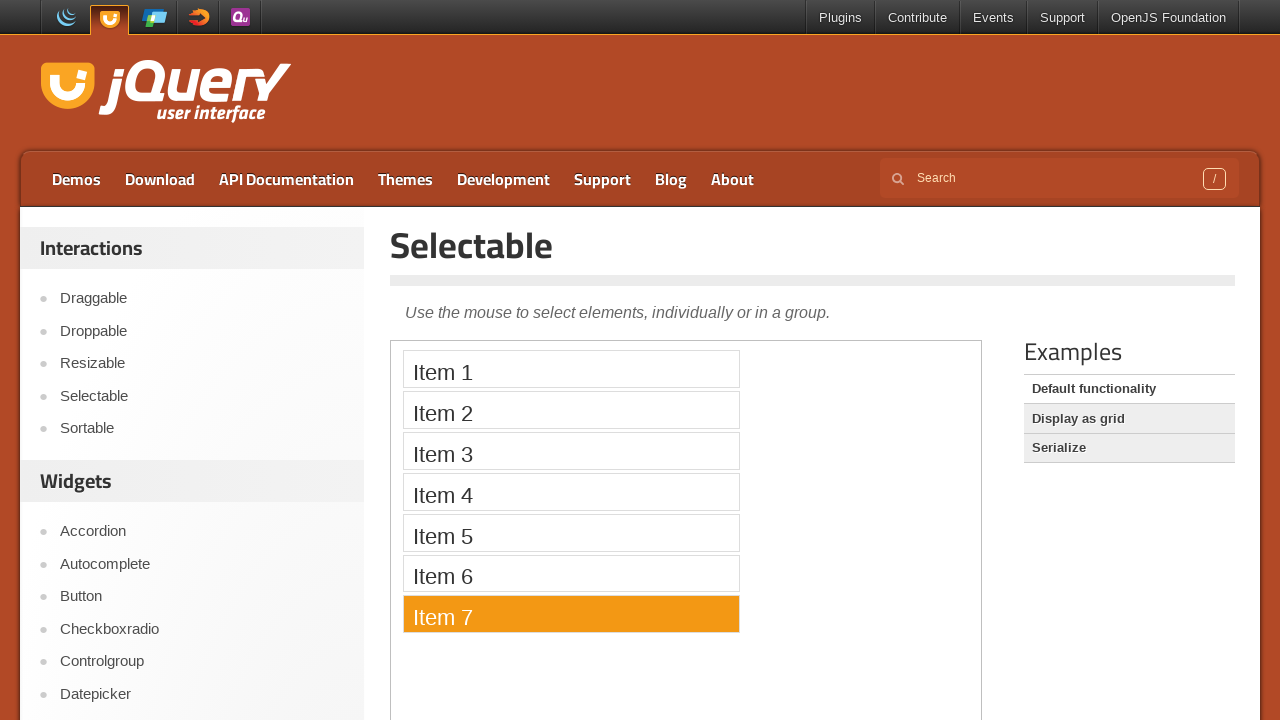

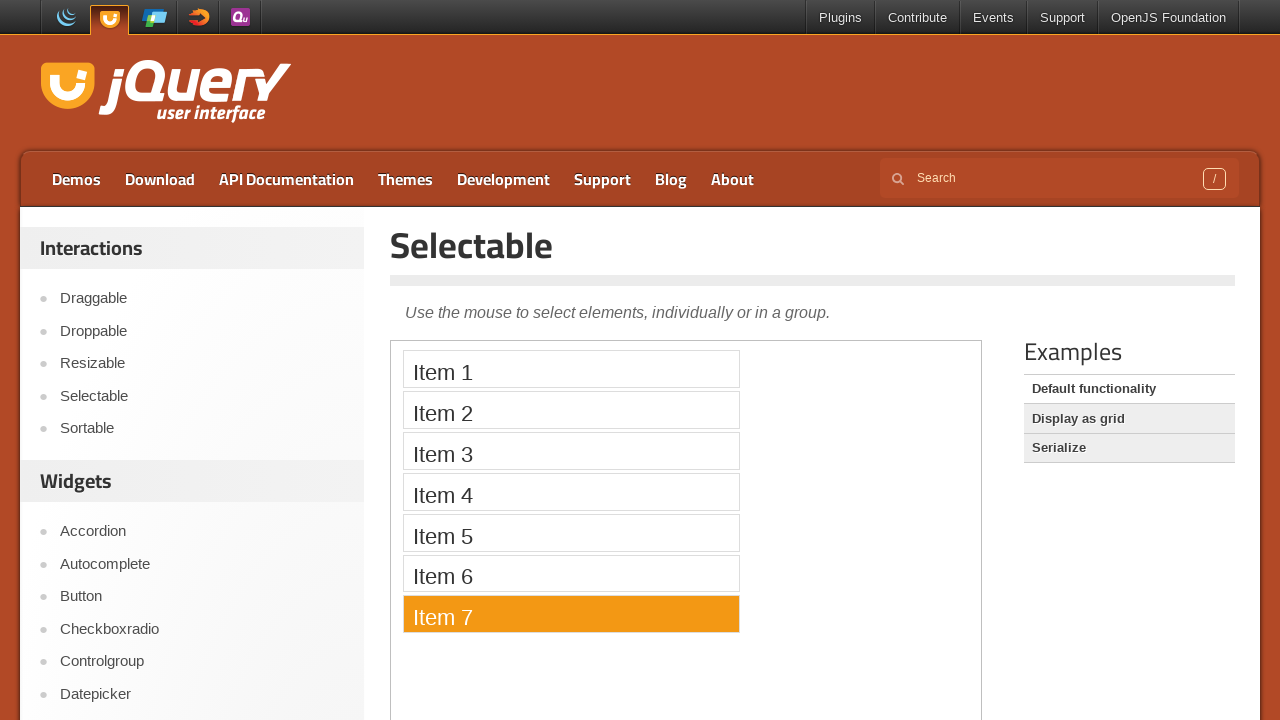